Tests the Web Tables page by clicking the Add New Record button and verifying the Registration Form modal appears.

Starting URL: https://demoqa.com/webtables

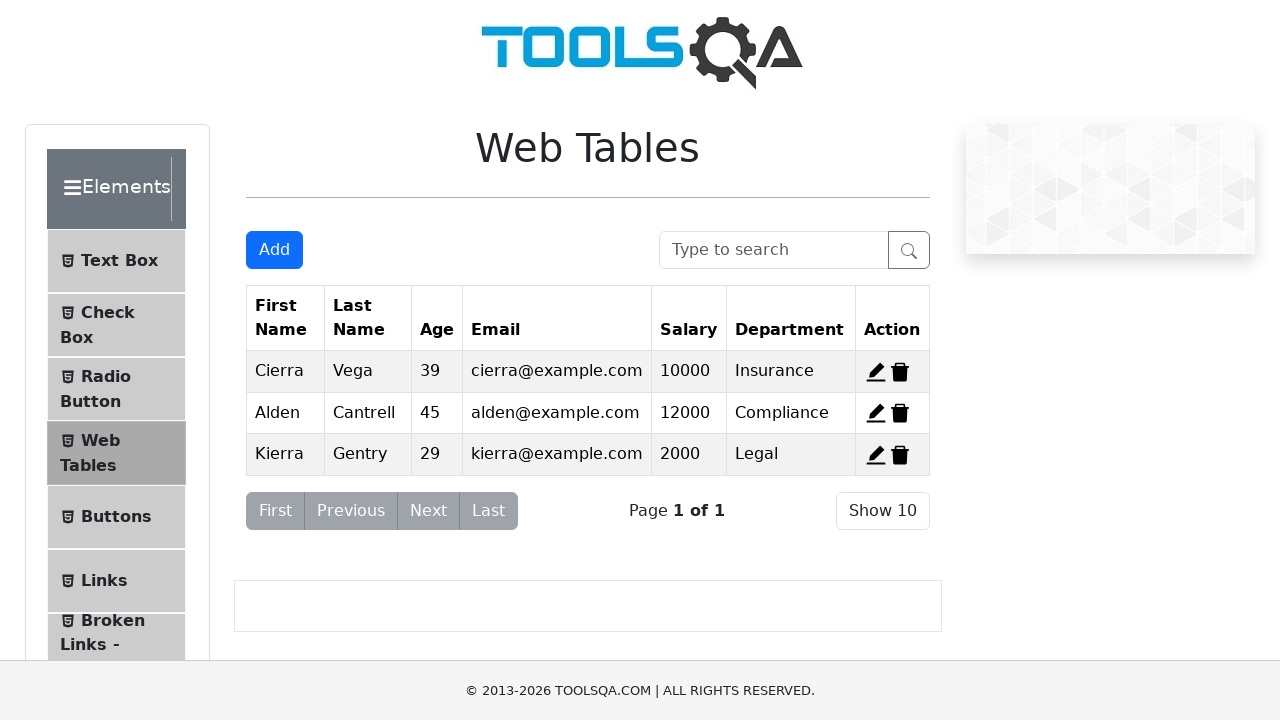

Clicked Add New Record button at (274, 250) on #addNewRecordButton
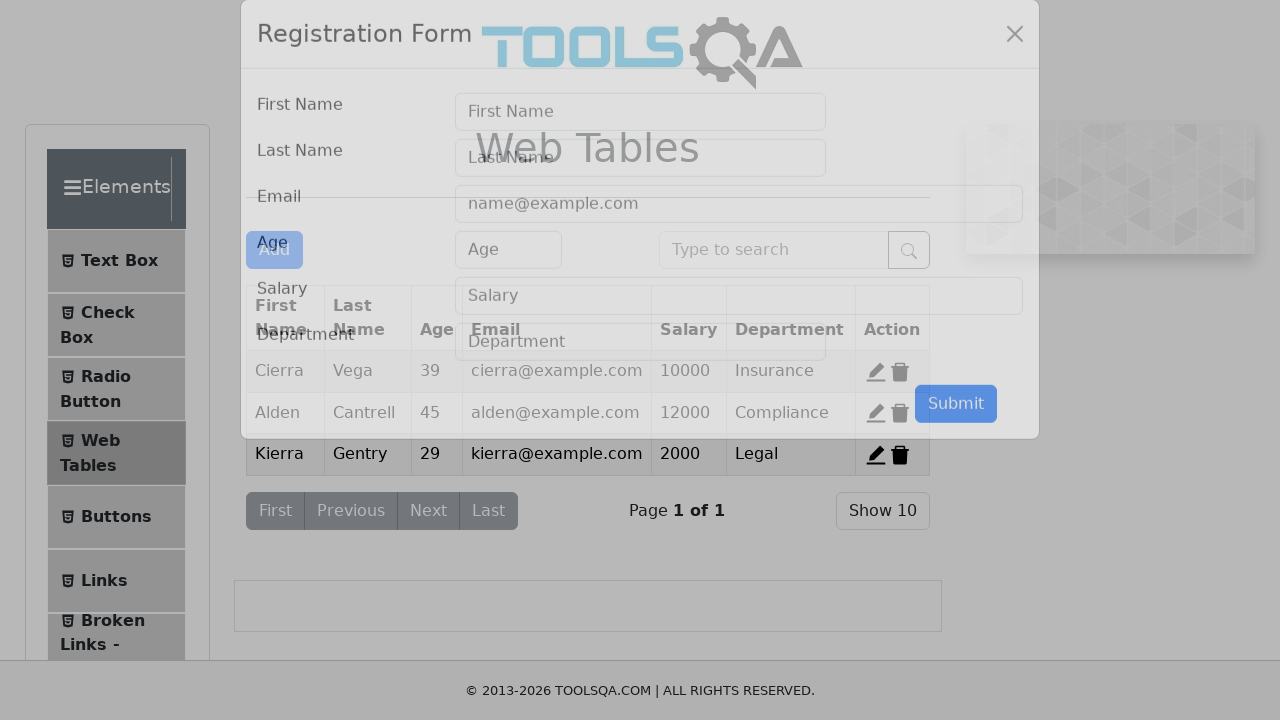

Registration Form modal appeared
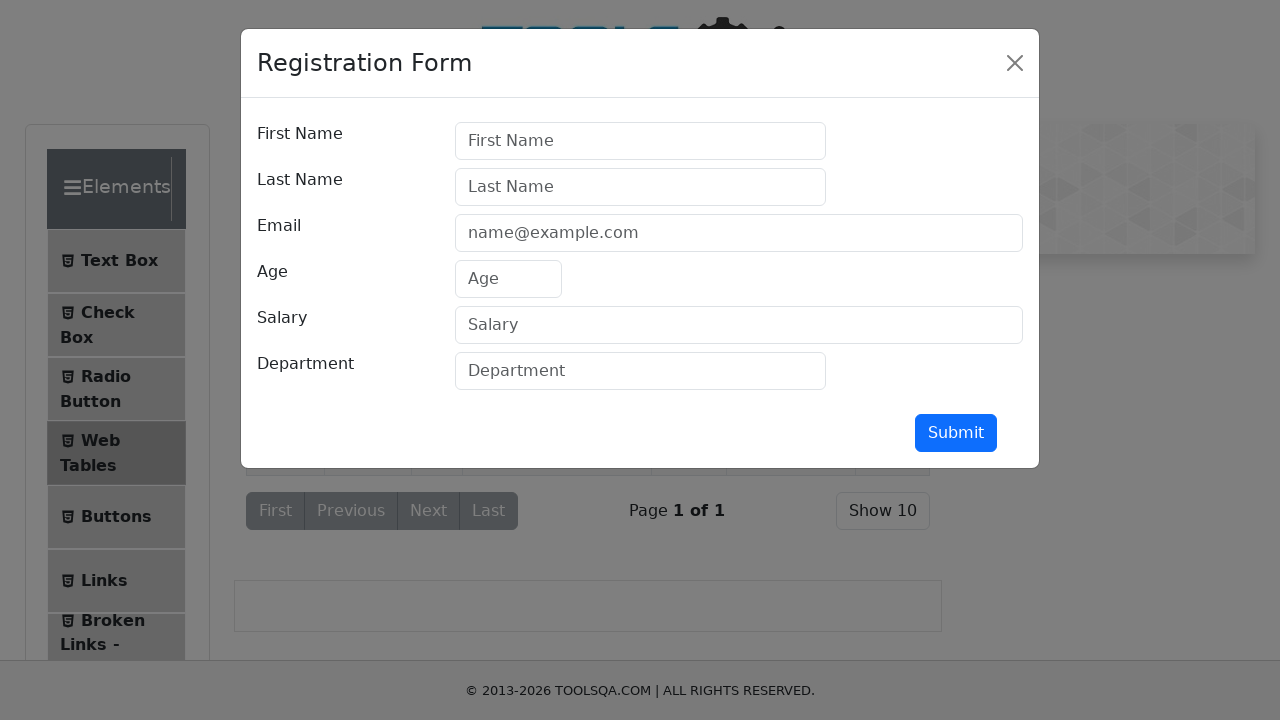

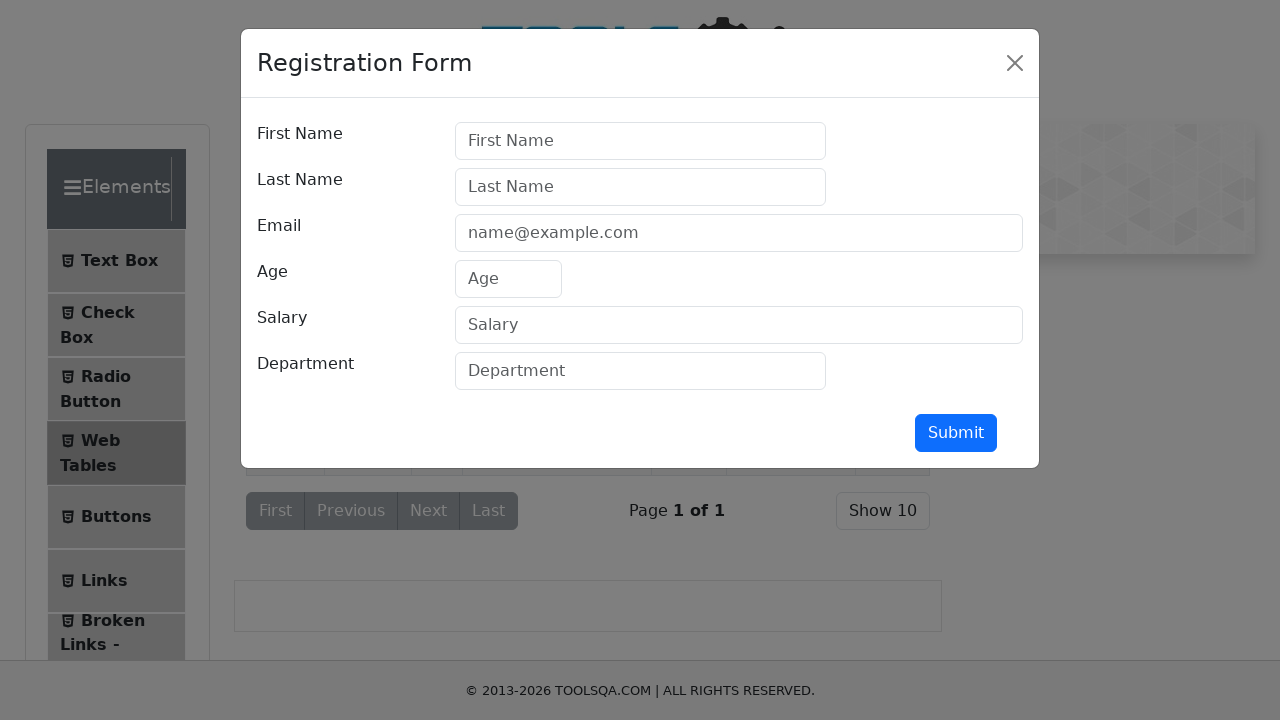